Tests dropdown selection functionality by selecting different options using various methods

Starting URL: https://the-internet.herokuapp.com/dropdown

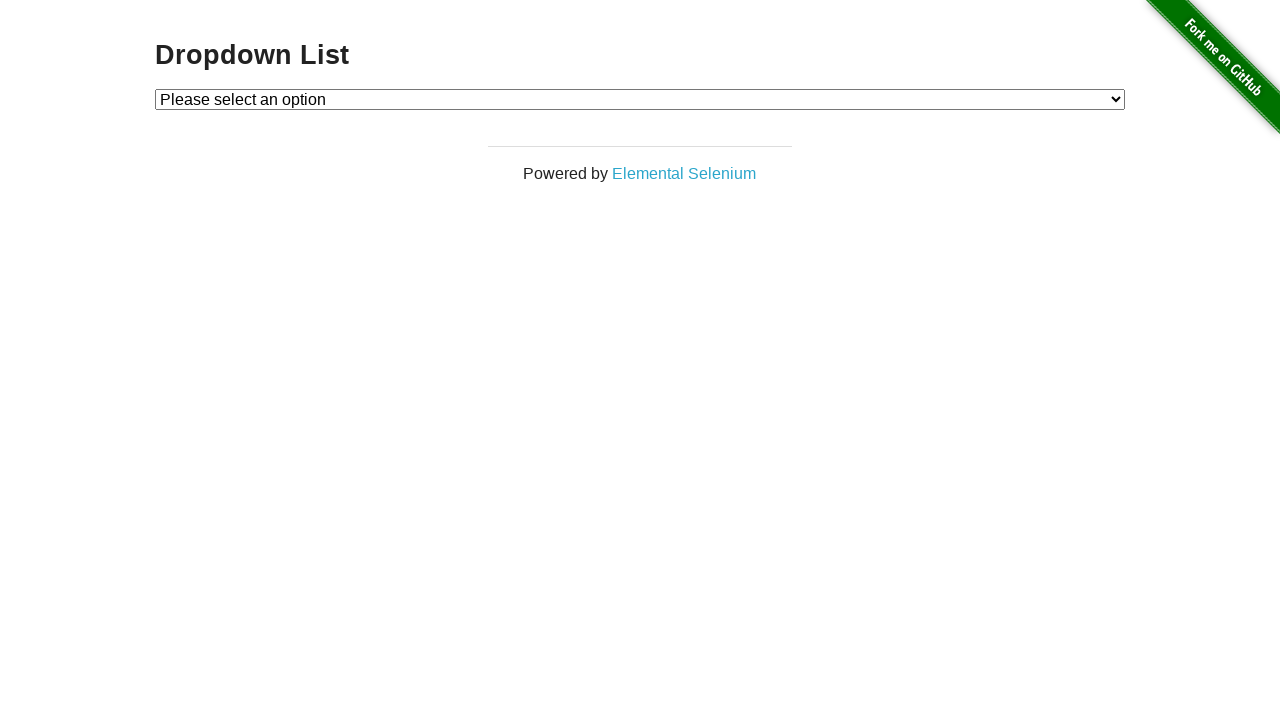

Selected dropdown option by value '2' (Option 2) on #dropdown
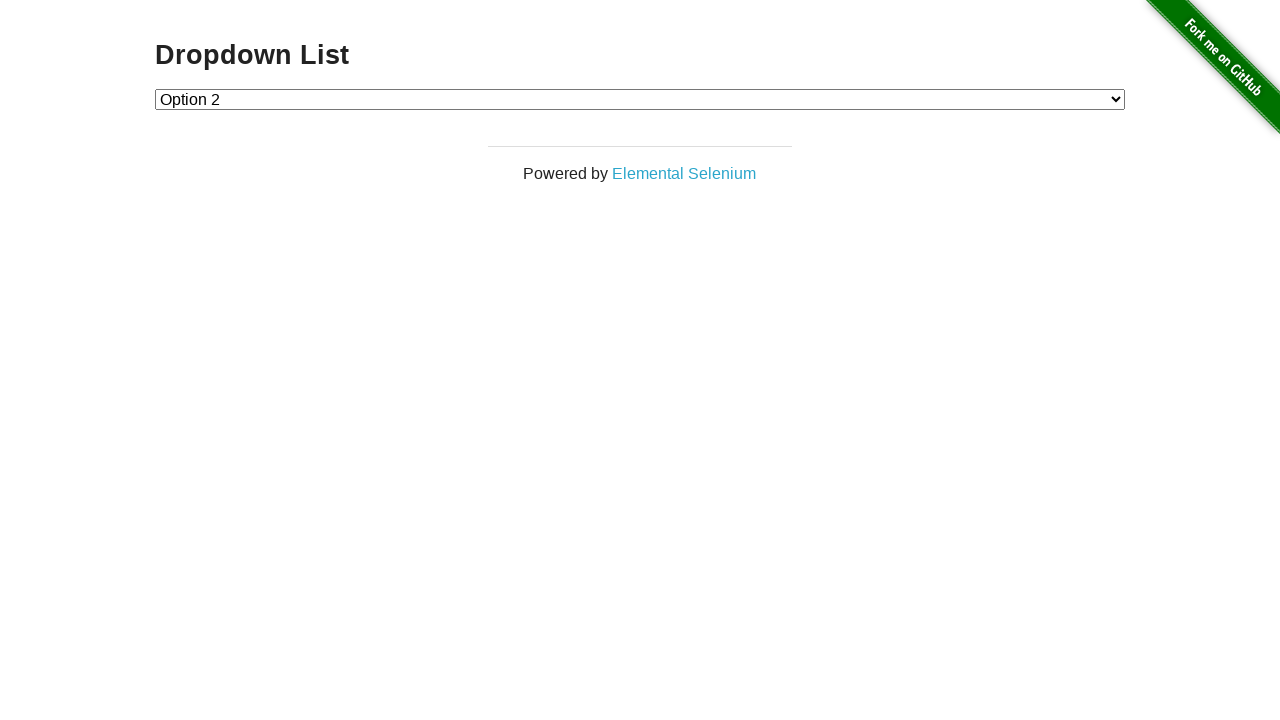

Selected dropdown option by label 'Option 1' on #dropdown
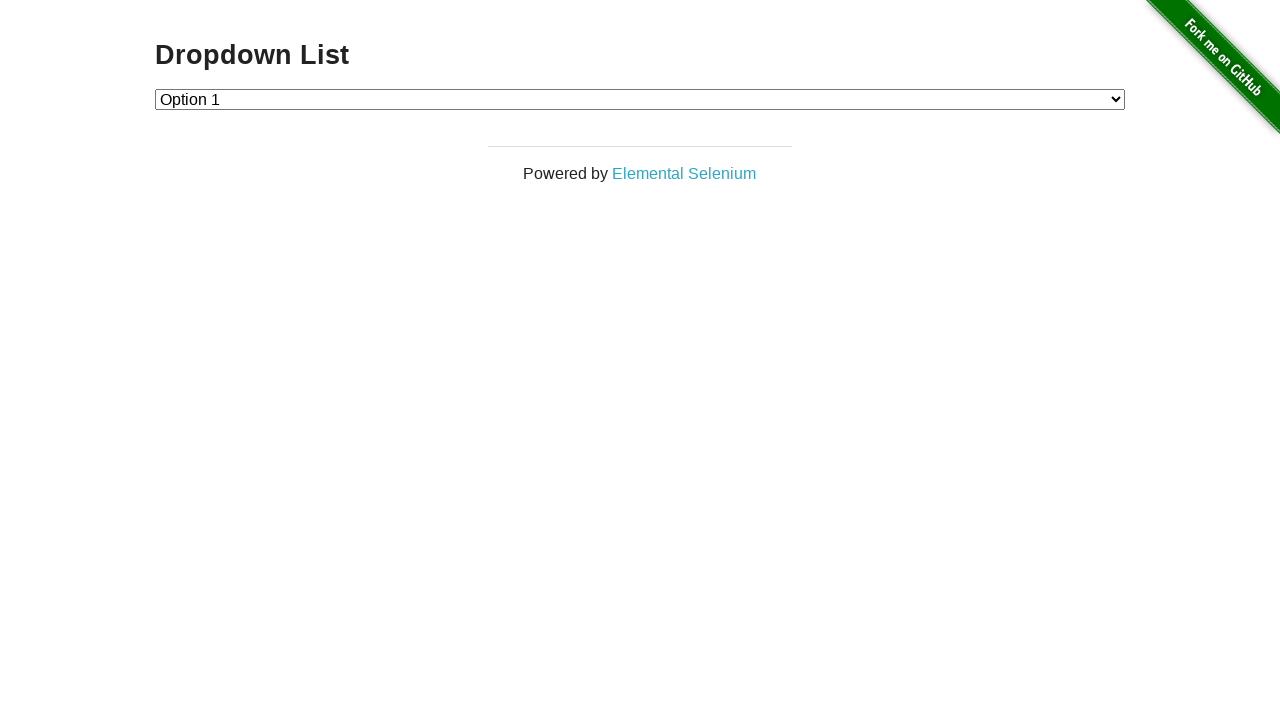

Evaluated dropdown multi-select property: False
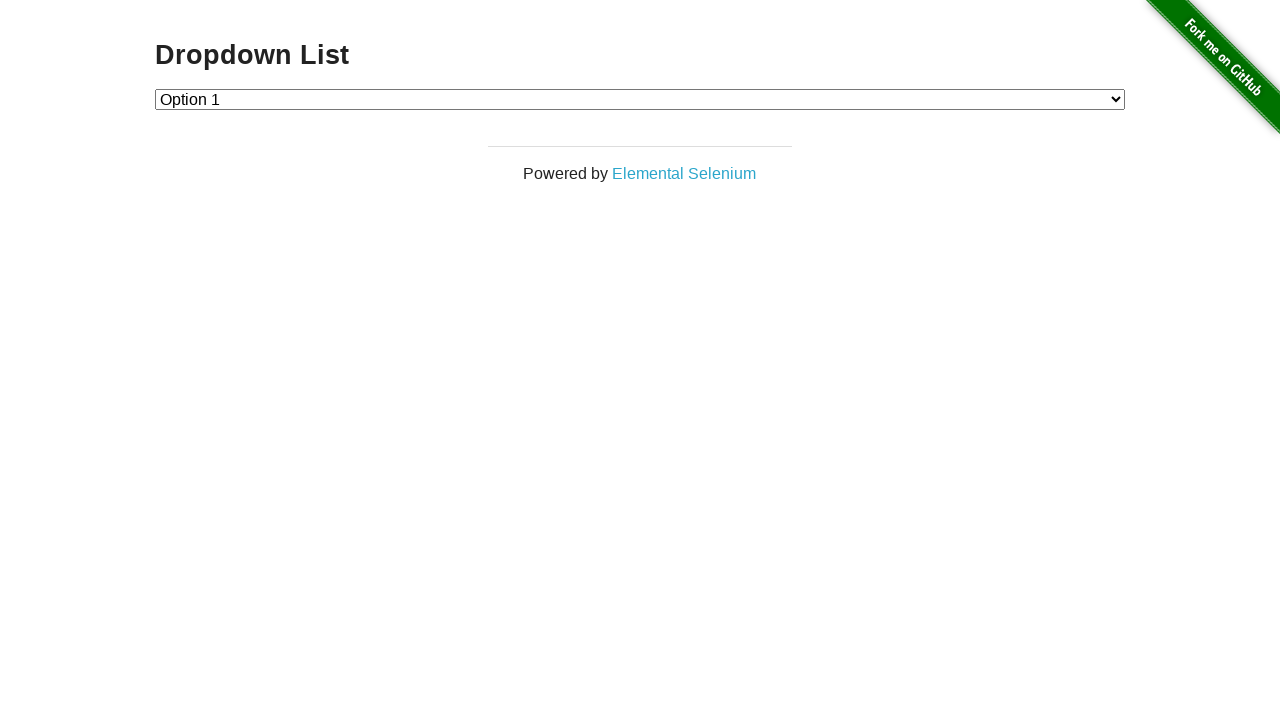

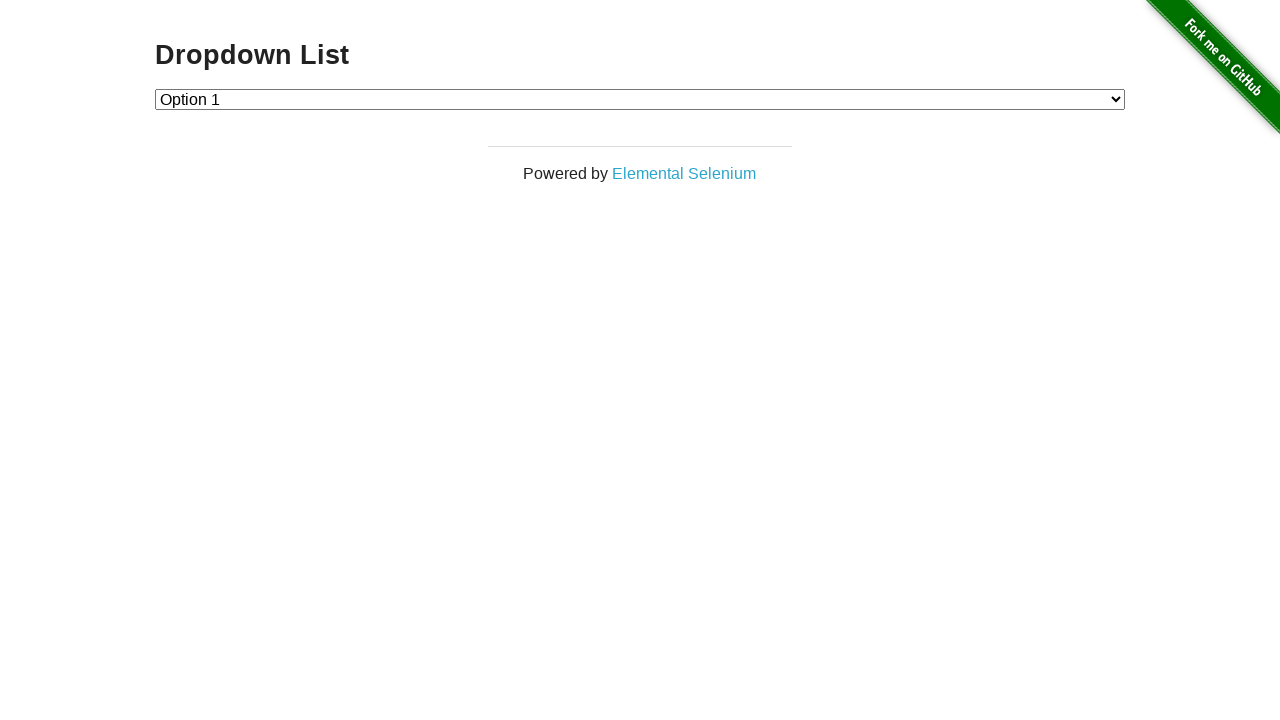